Opens a mountain biking news website and scrolls to the bottom of the page to trigger any lazy-loaded content

Starting URL: http://www.mtb-news.de/

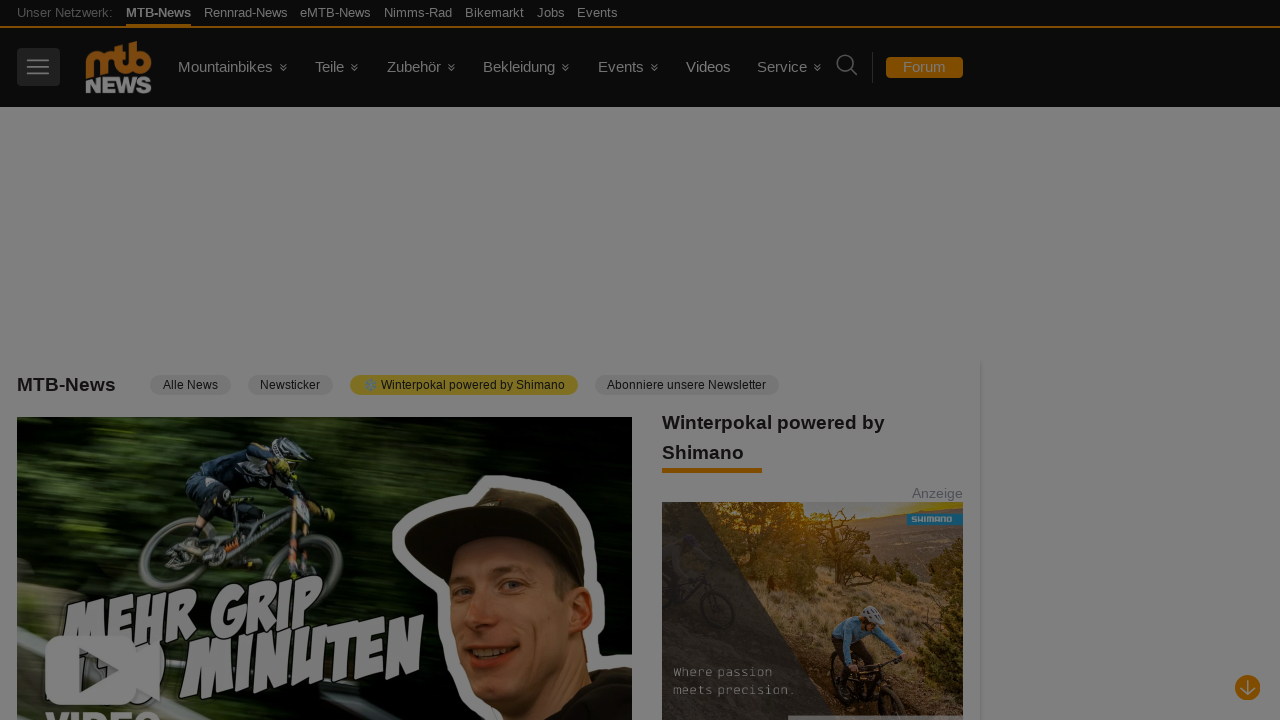

Navigated to mountain biking news website http://www.mtb-news.de/
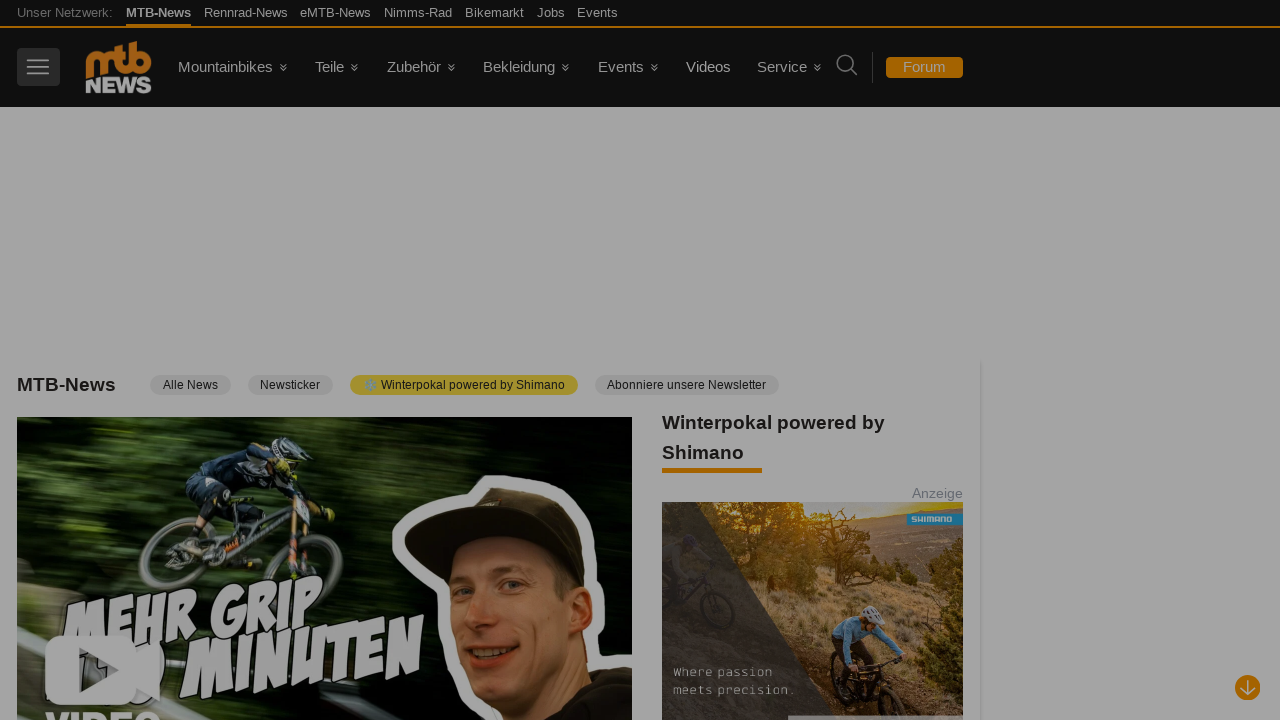

Scrolled to bottom of page to trigger lazy-loaded content
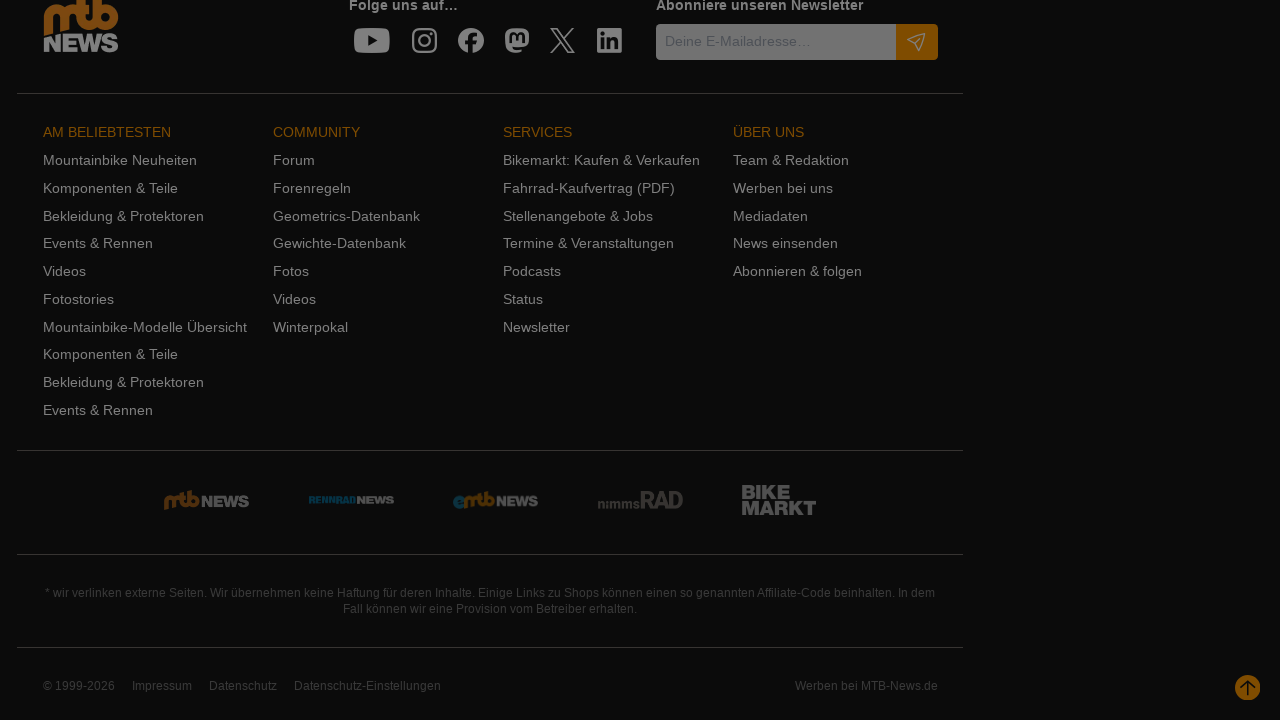

Waited 1 second for lazy-loaded content to load
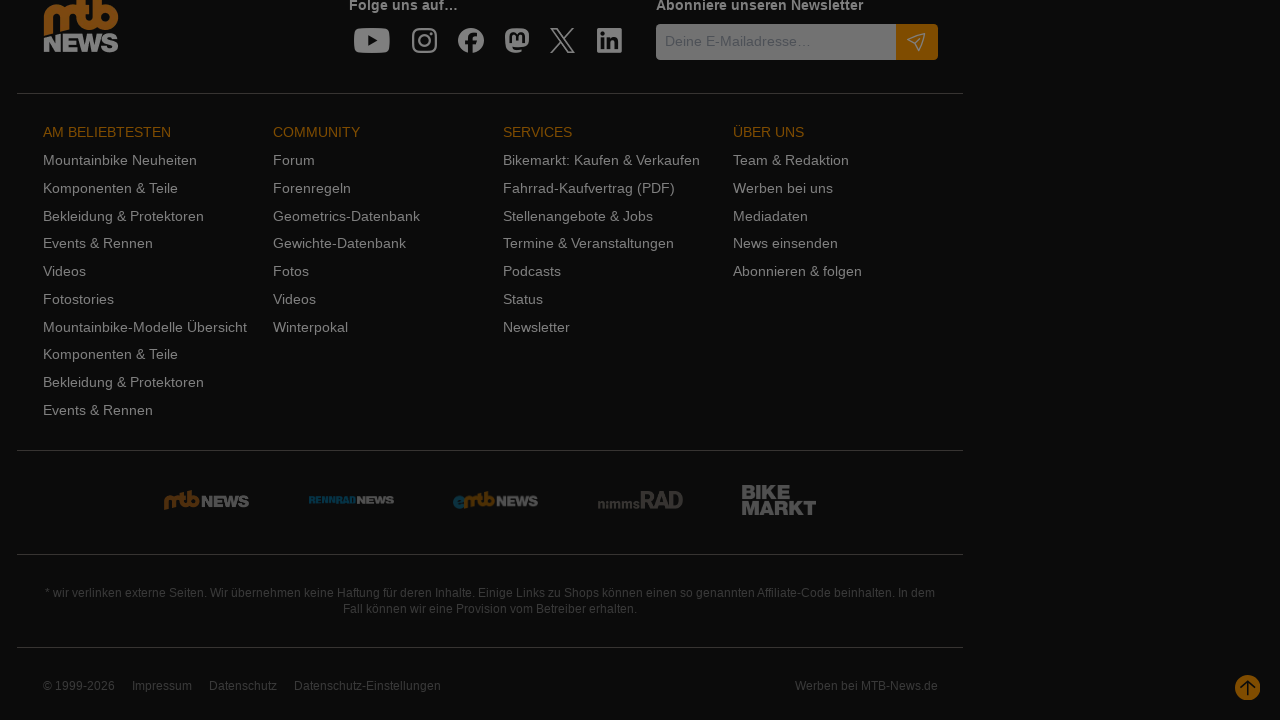

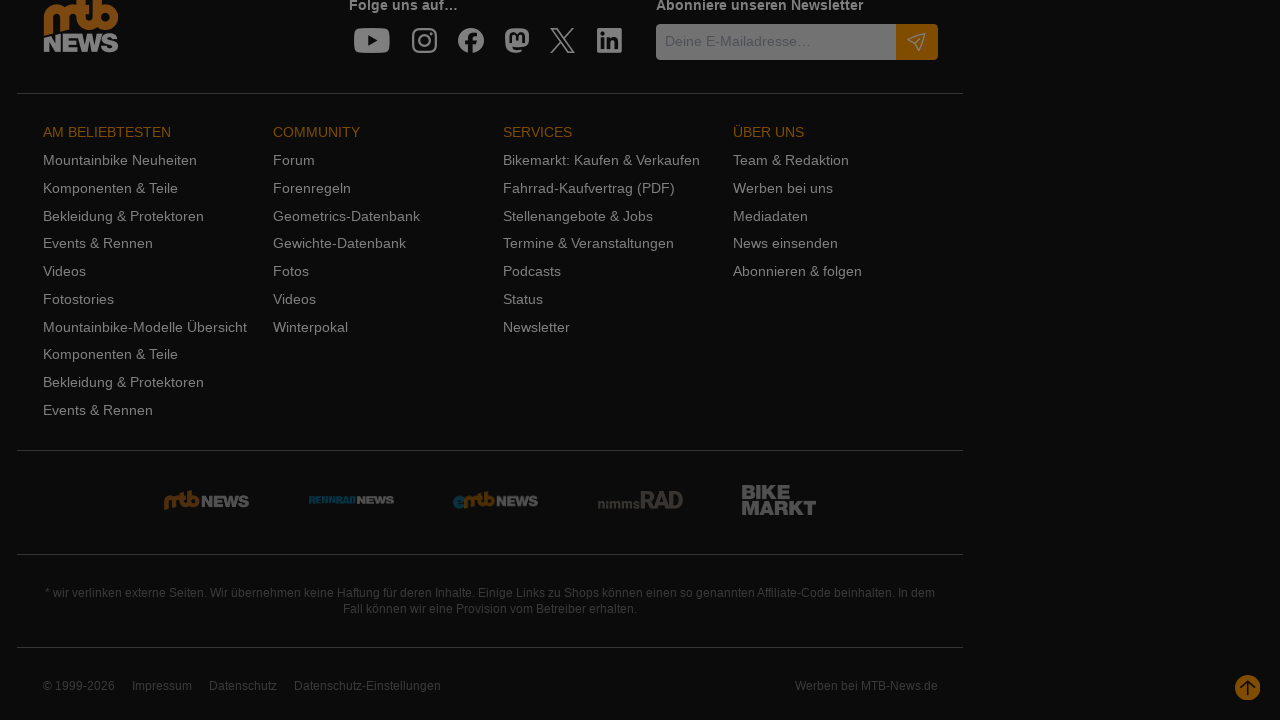